Tests clicking on the Shop link and verifying redirect to the shop page

Starting URL: https://webshop-agil-testautomatiserare.netlify.app/

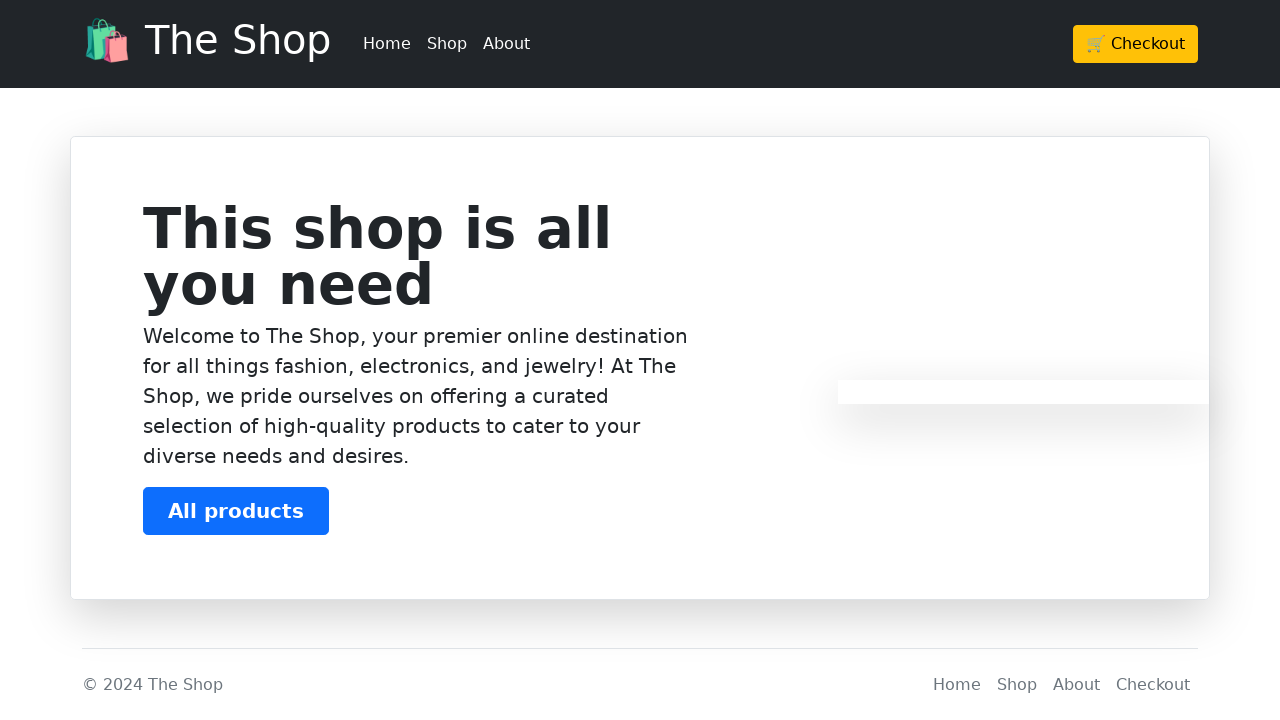

Clicked on the Shop link at (447, 44) on a:text('Shop')
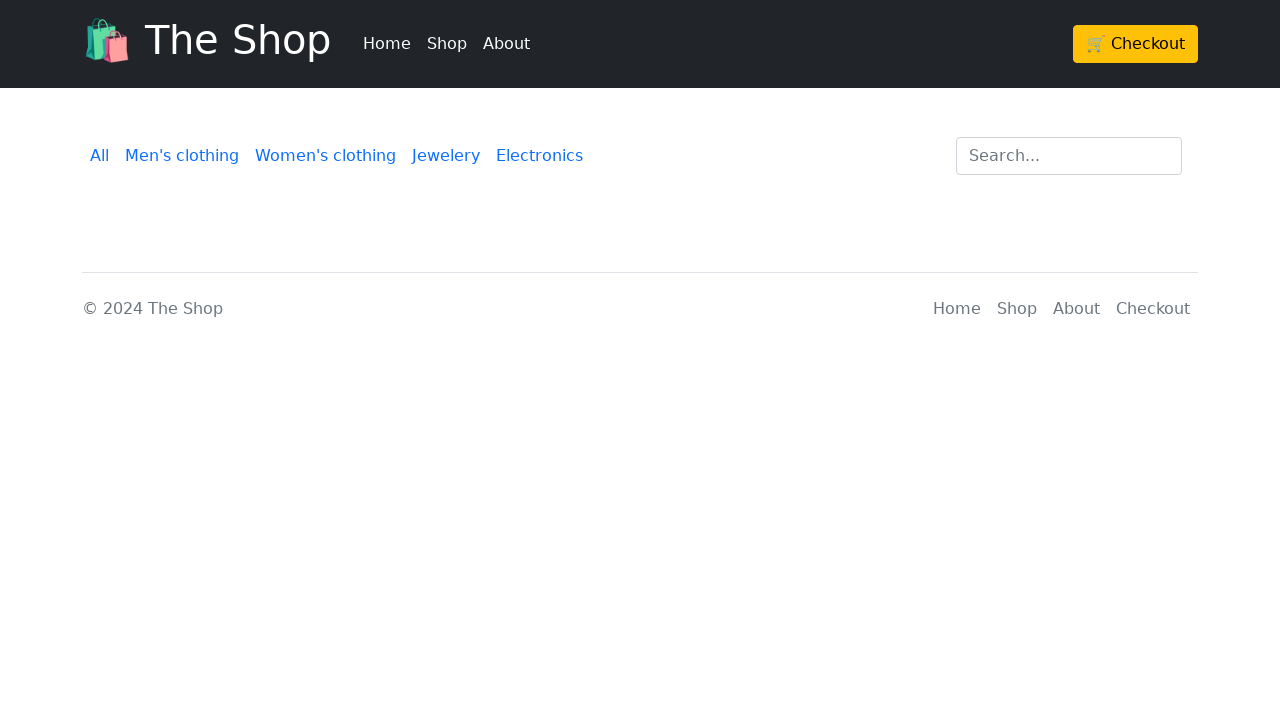

Verified redirect to shop page at https://webshop-agil-testautomatiserare.netlify.app/products
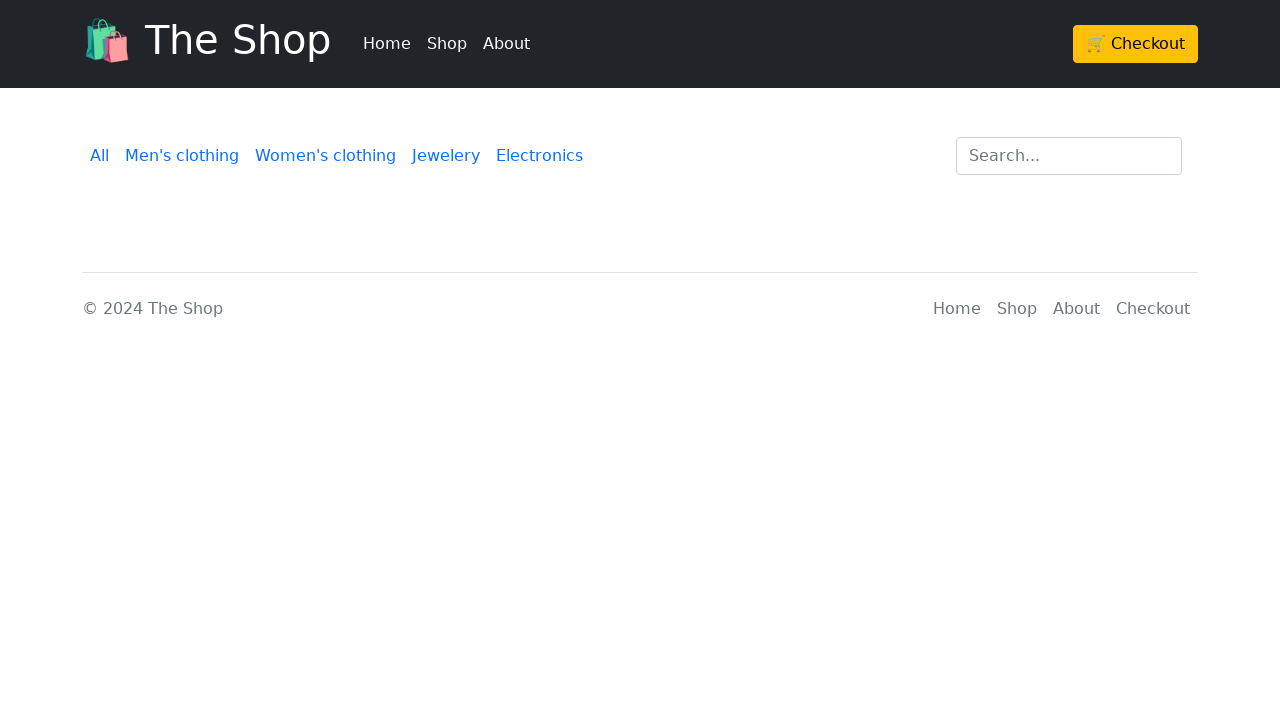

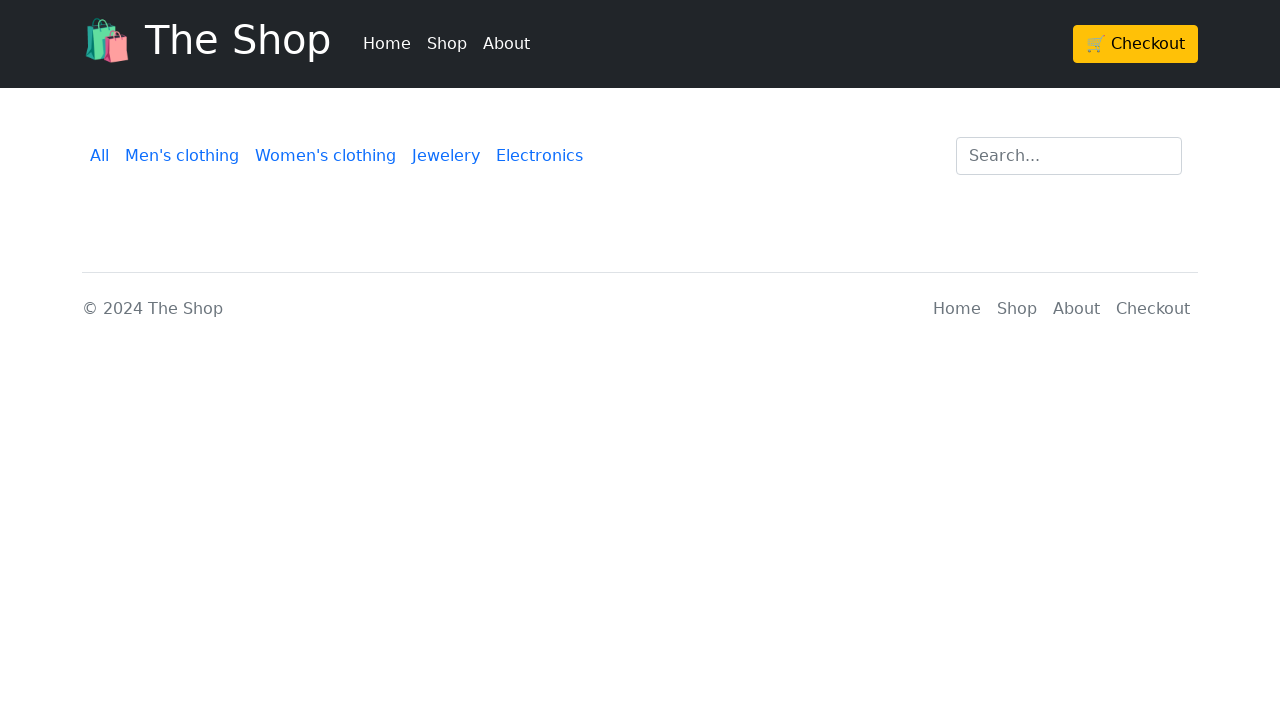